Waits for a specific price to appear, clicks a button, then solves a mathematical problem by calculating a value and submitting the answer

Starting URL: http://suninjuly.github.io/explicit_wait2.html

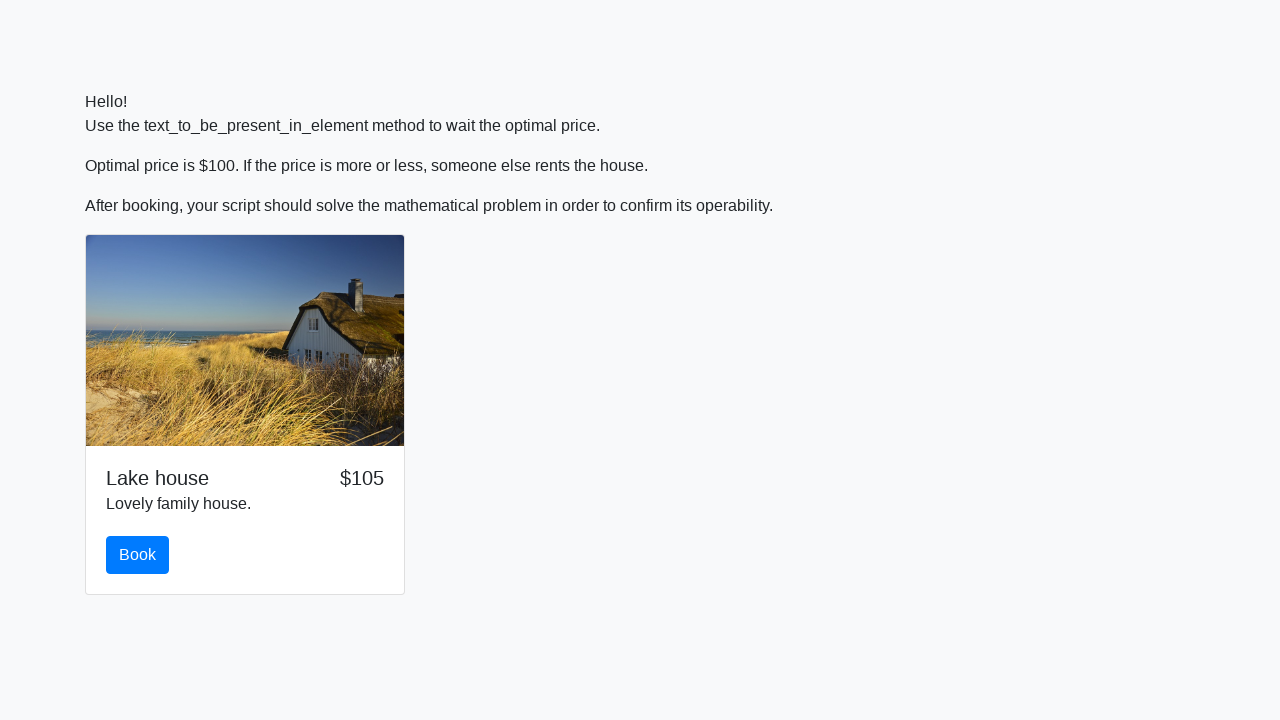

Waited for price to reach $100
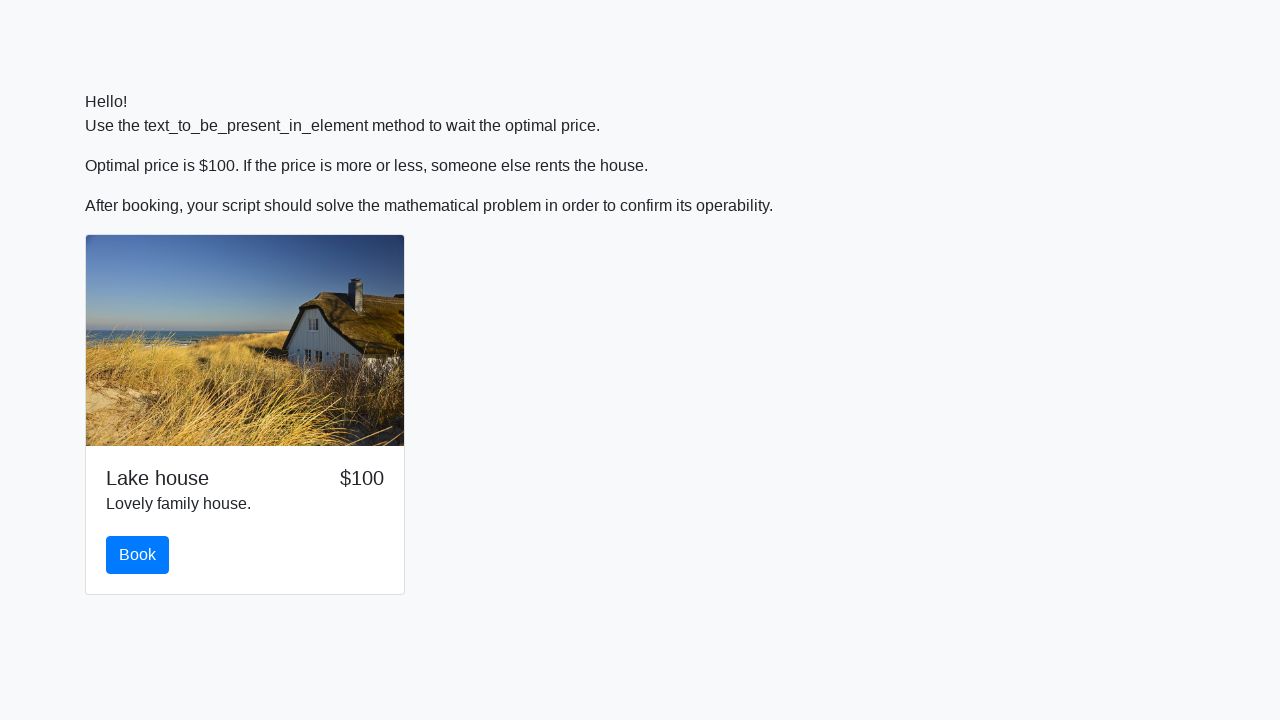

Clicked the book button at (138, 555) on button
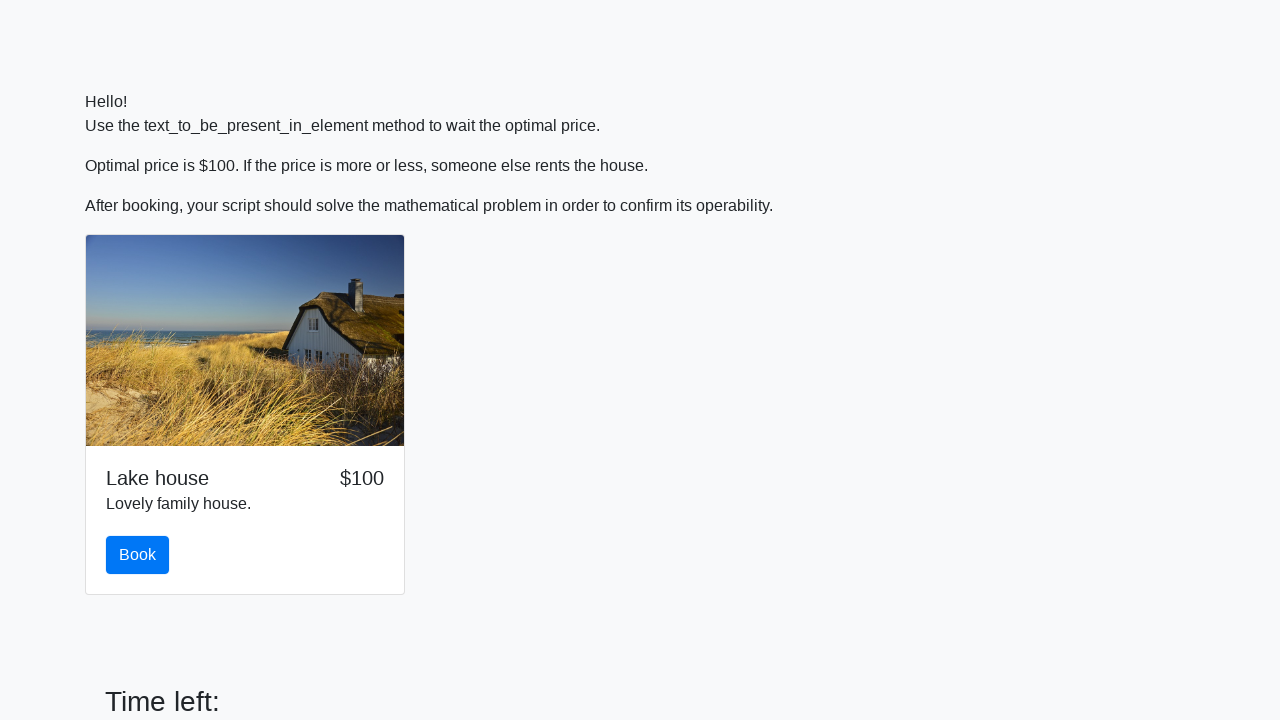

Retrieved input value: 560
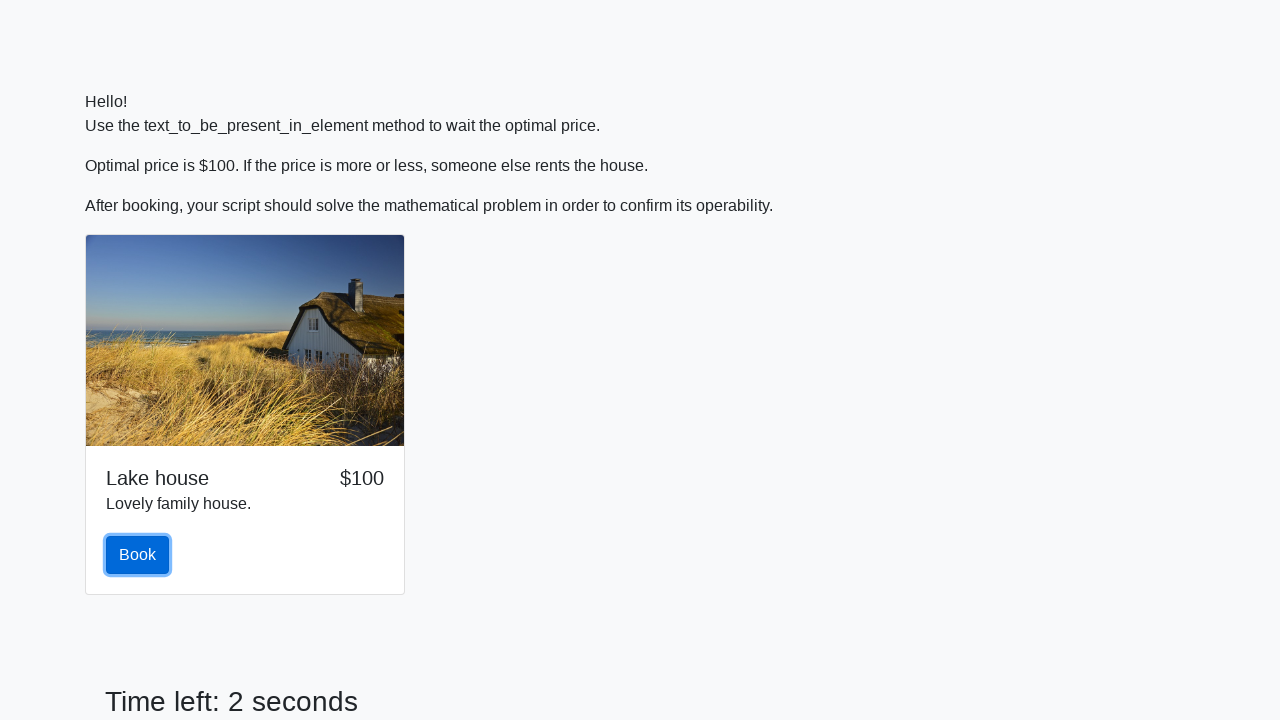

Calculated result: 2.1493200402427806
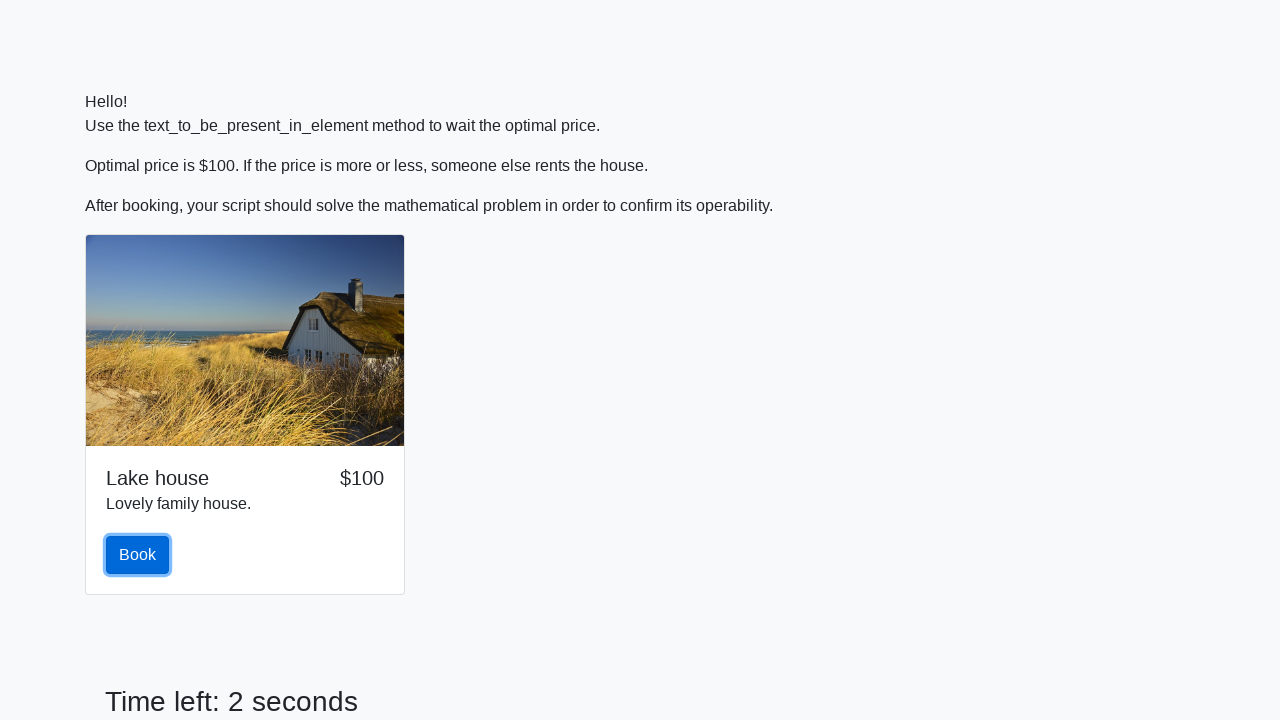

Filled answer field with calculated value on input.form-control
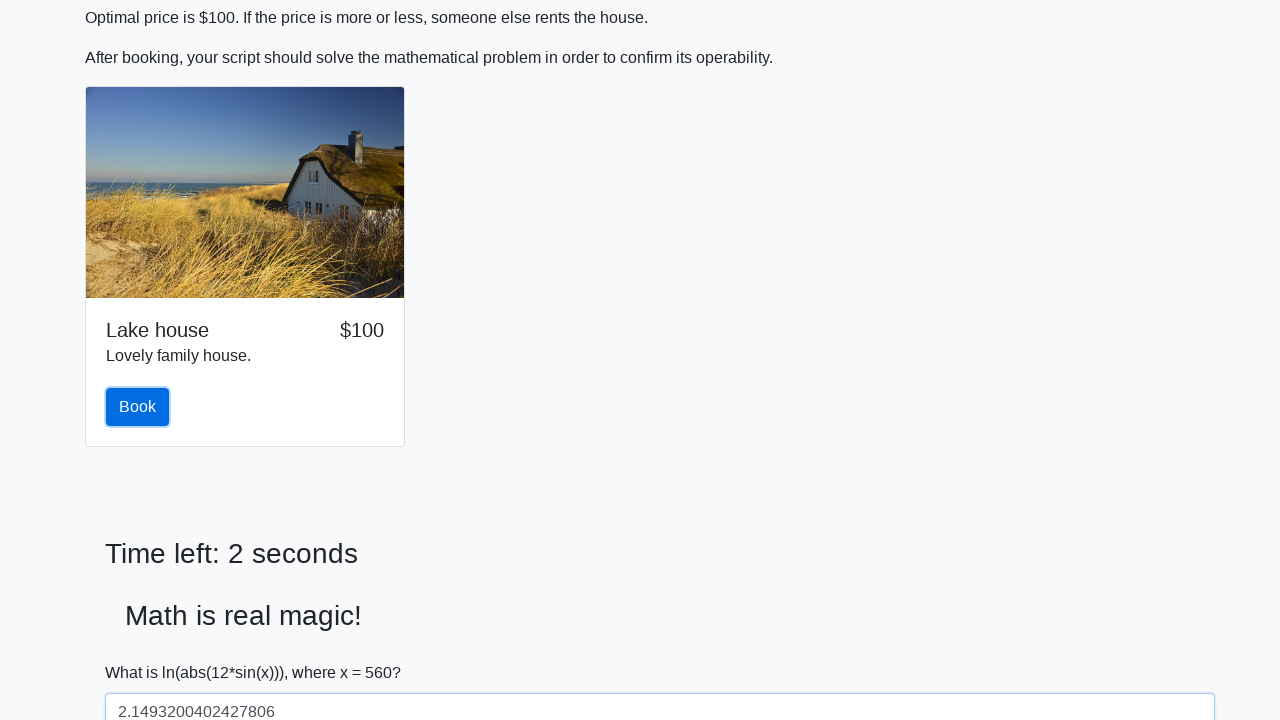

Clicked solve button to submit answer at (143, 651) on button#solve
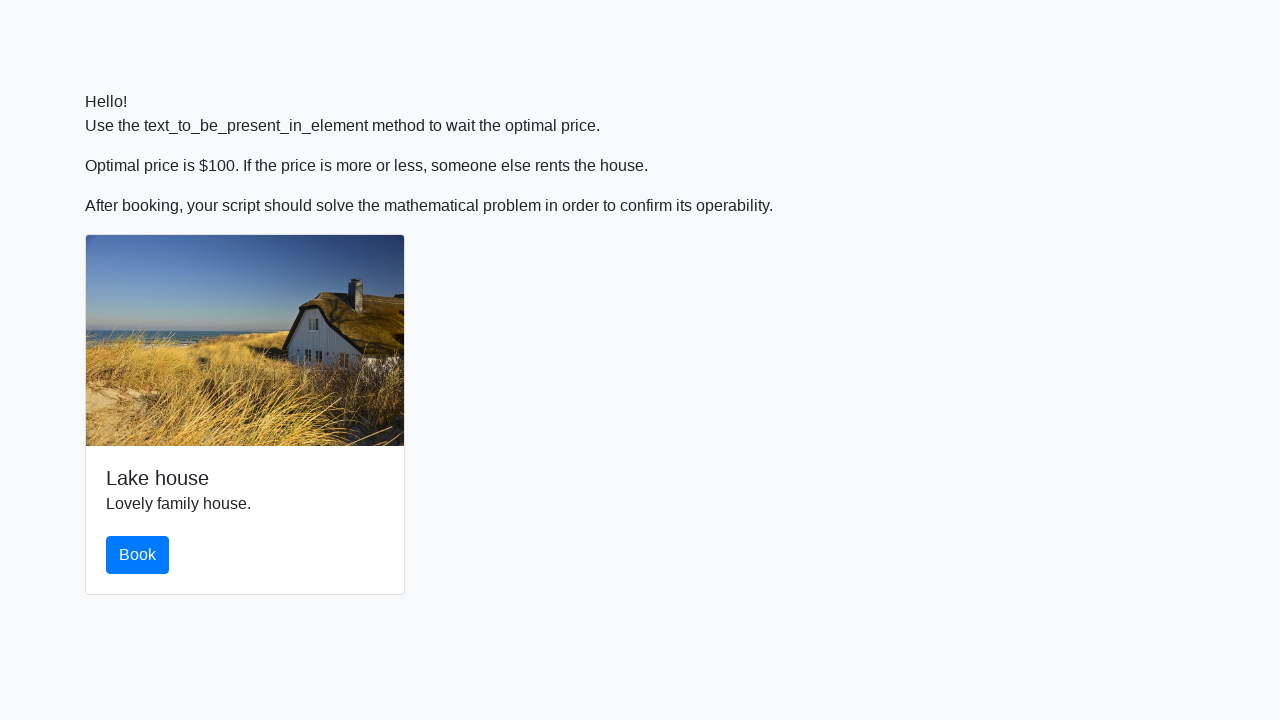

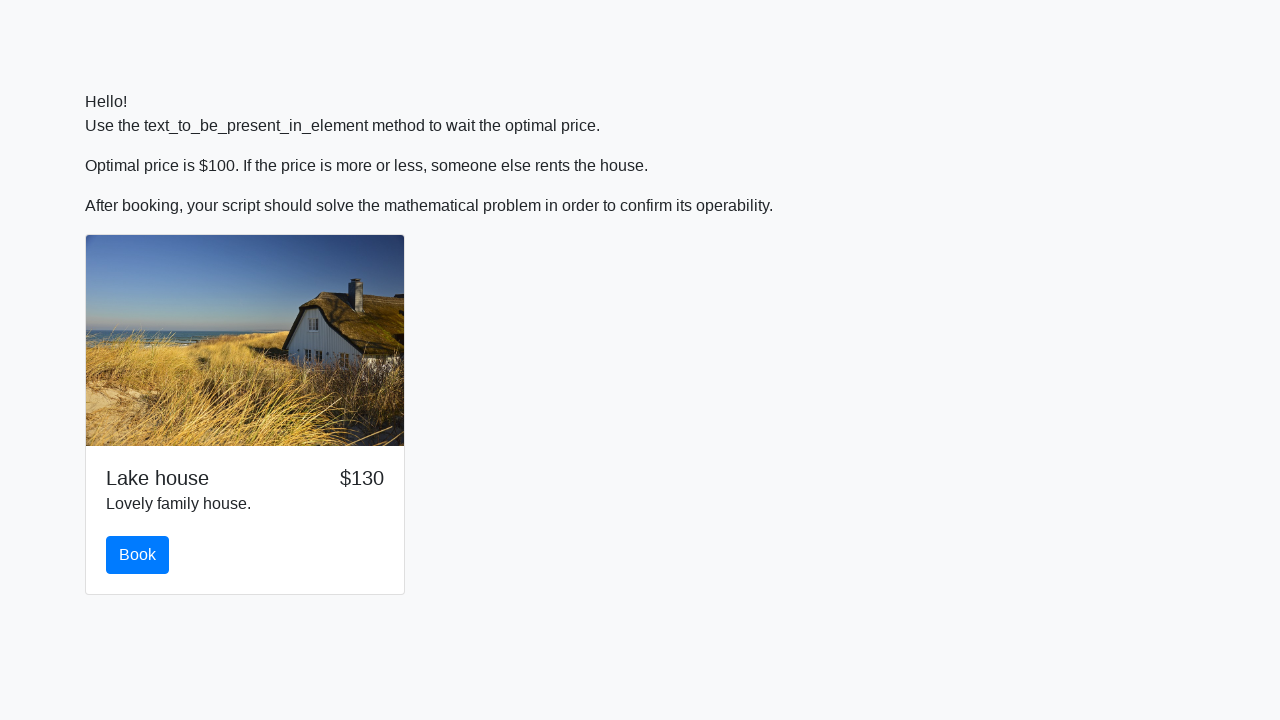